Tests drag and drop functionality on the jQuery UI demo page by dragging an element and dropping it onto a target area within an iframe

Starting URL: https://jqueryui.com/droppable/

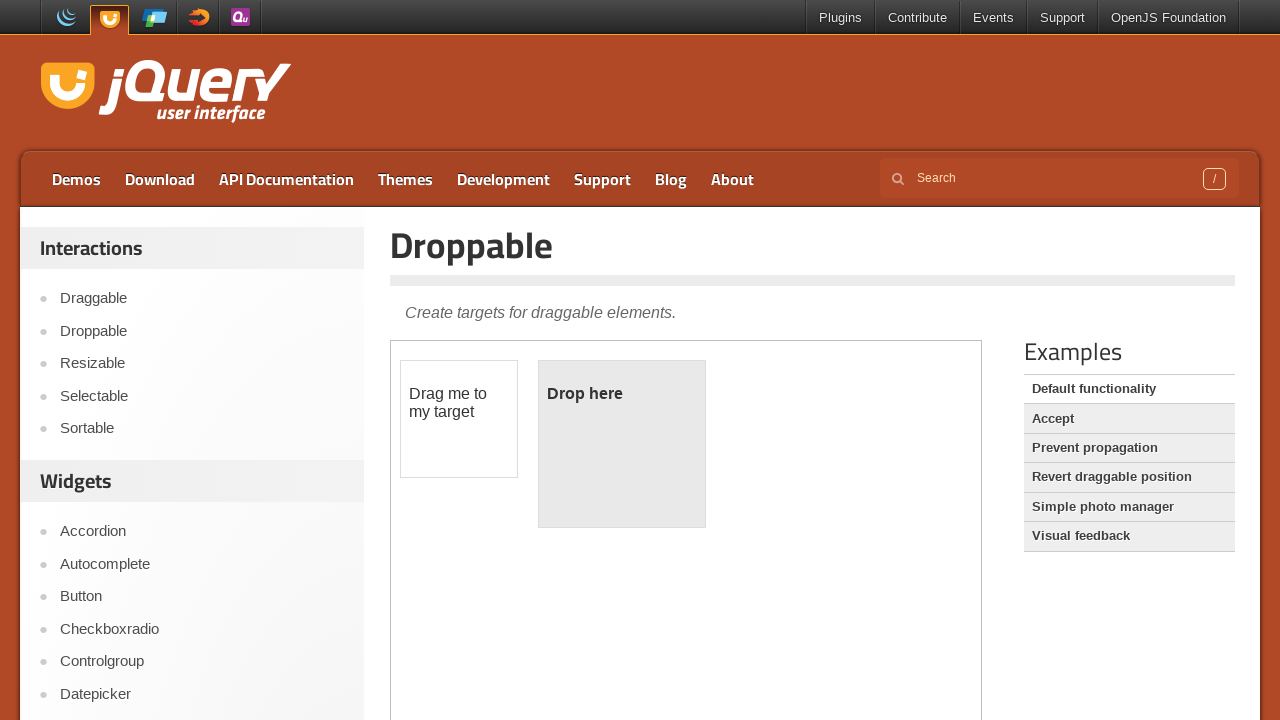

Located the iframe containing the drag and drop demo
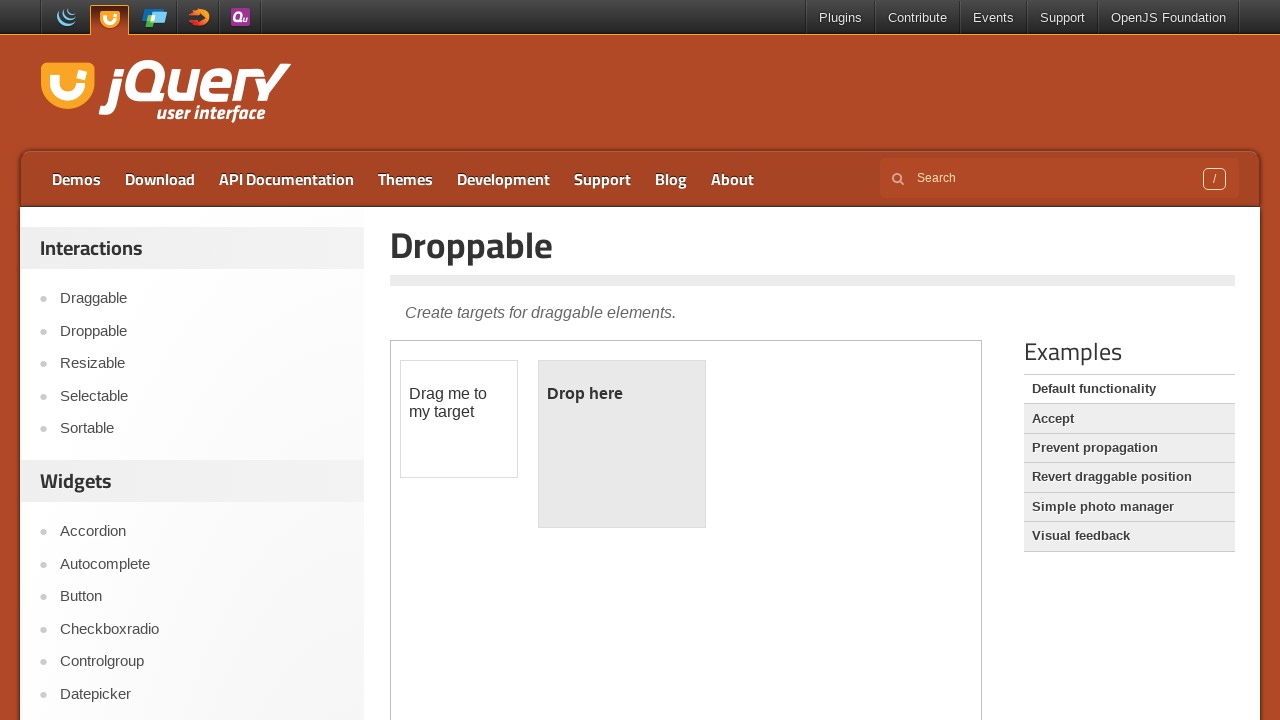

Located the draggable element
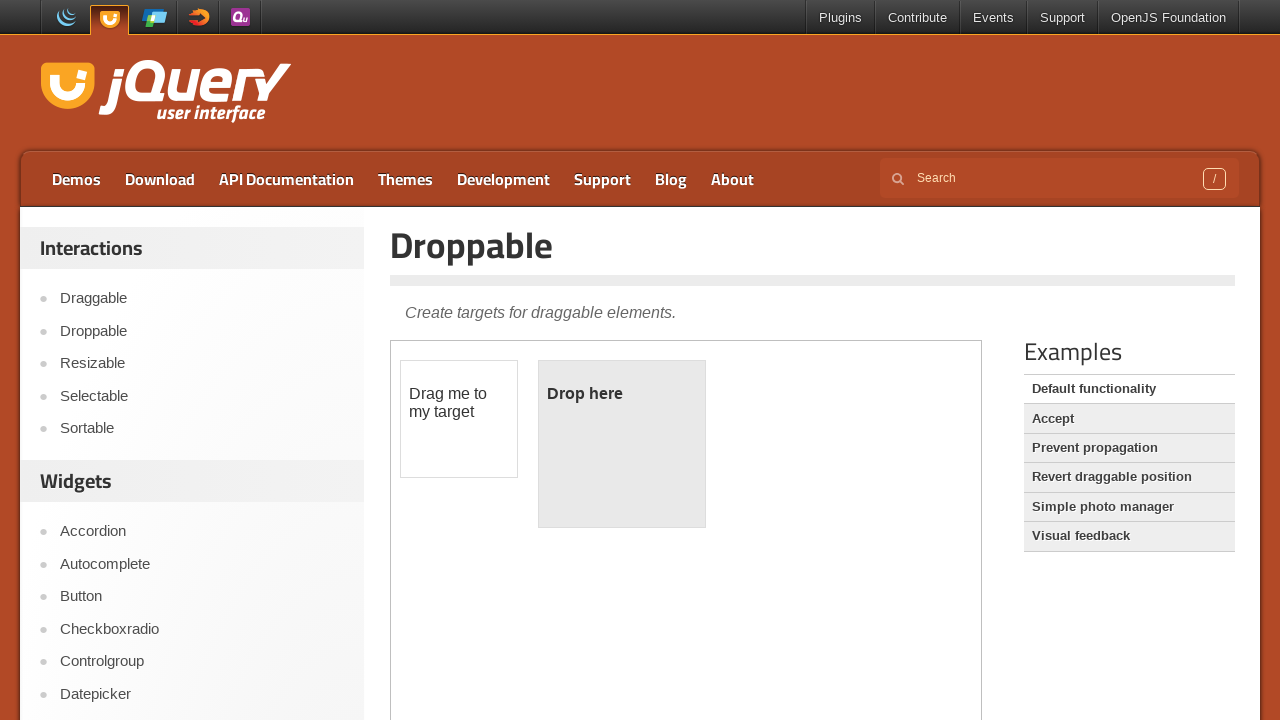

Located the droppable target element
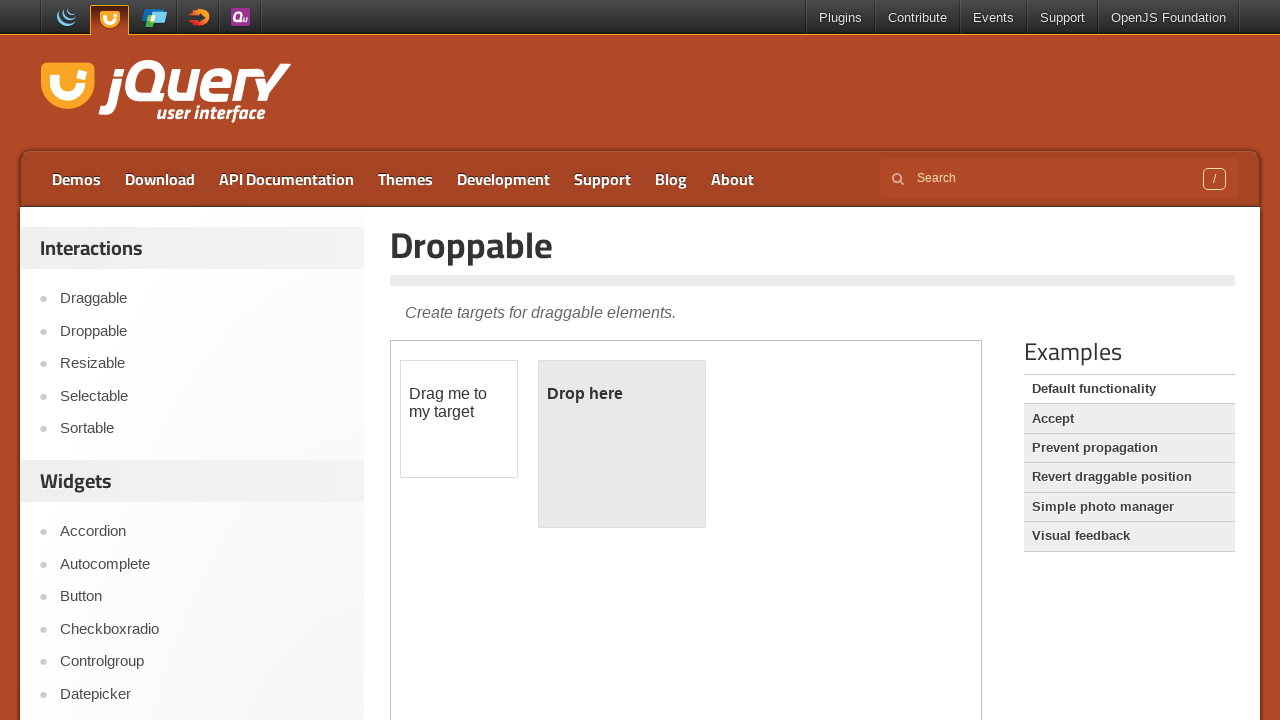

Dragged the element and dropped it onto the target area at (622, 444)
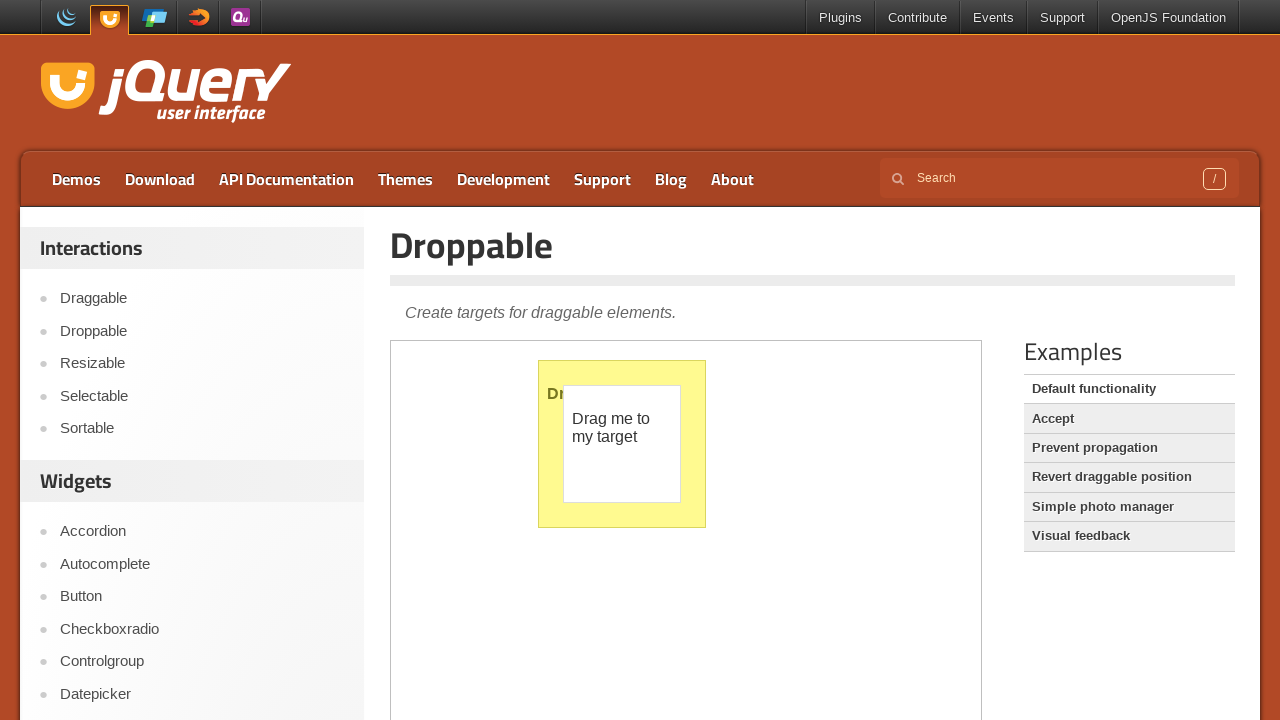

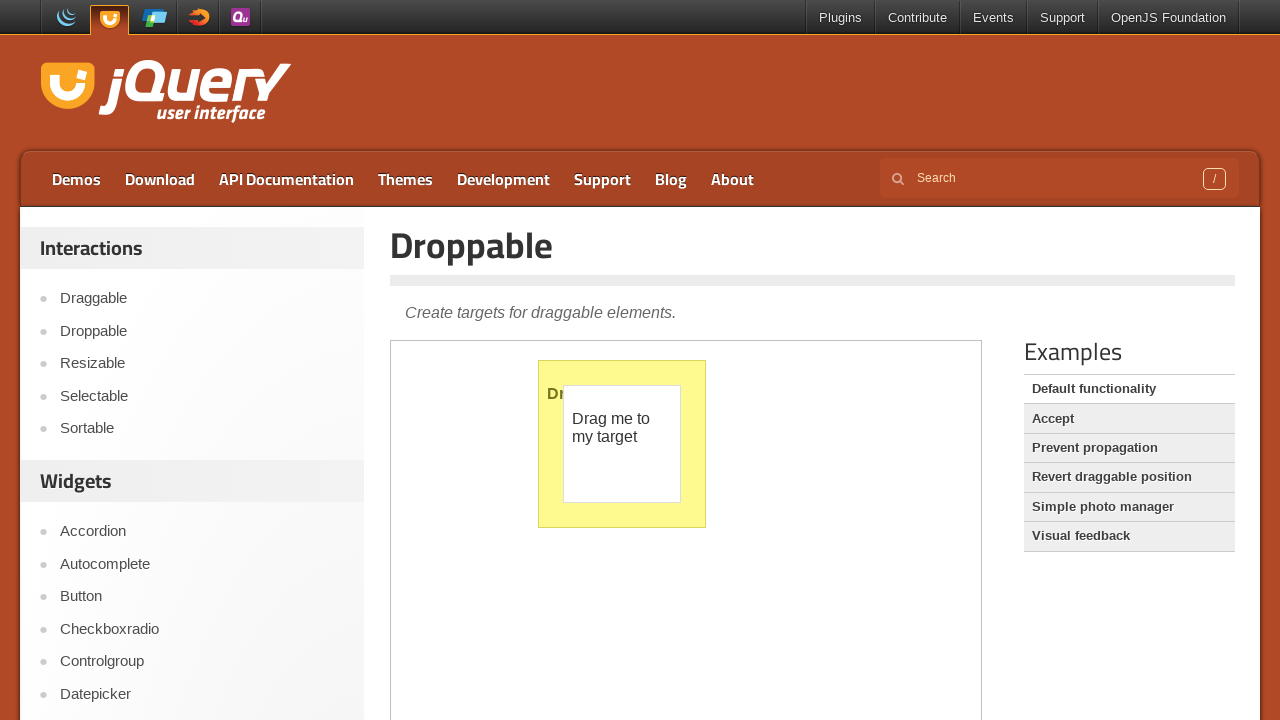